Tests that todo data persists after page reload

Starting URL: https://demo.playwright.dev/todomvc

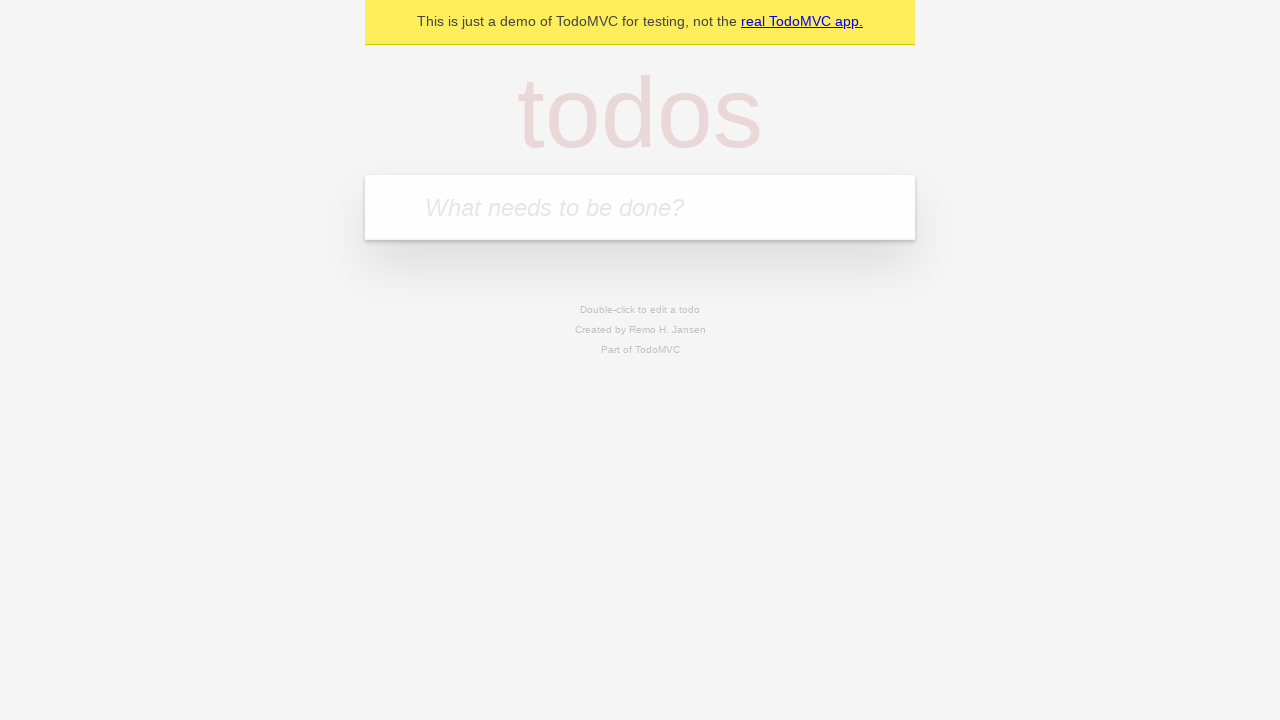

Filled todo input with 'buy some cheese' on internal:attr=[placeholder="What needs to be done?"i]
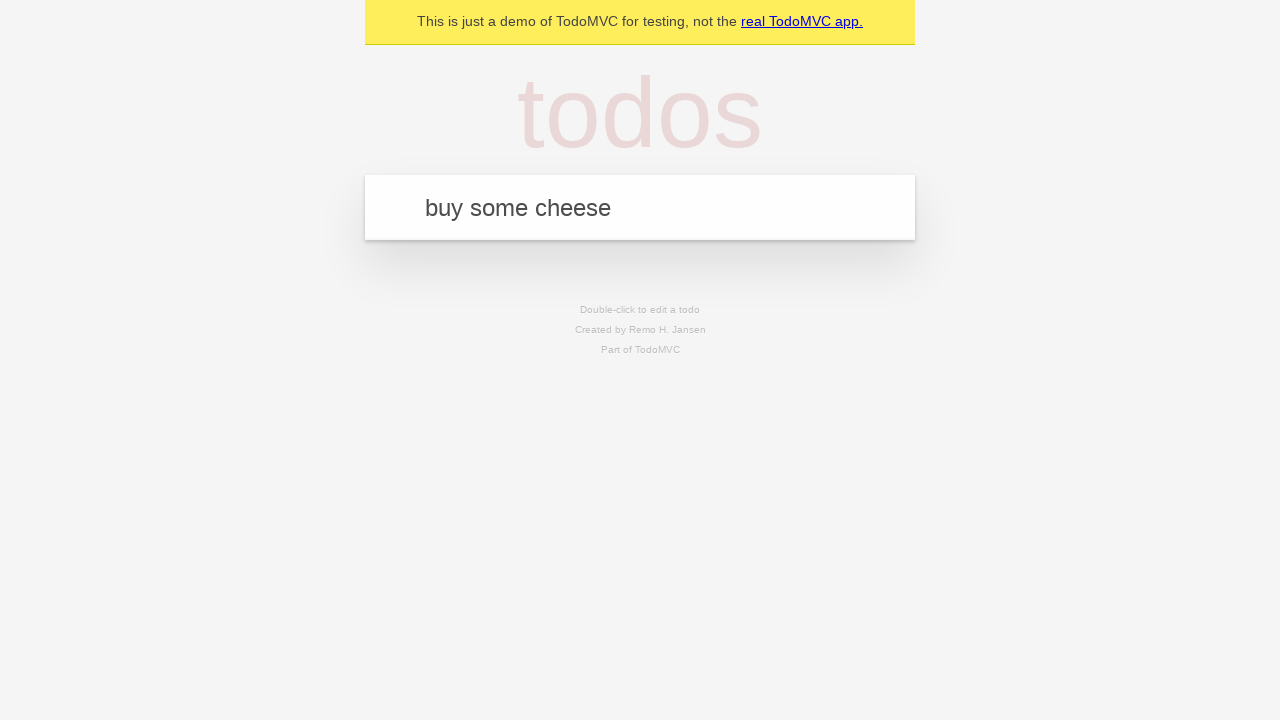

Pressed Enter to create first todo item on internal:attr=[placeholder="What needs to be done?"i]
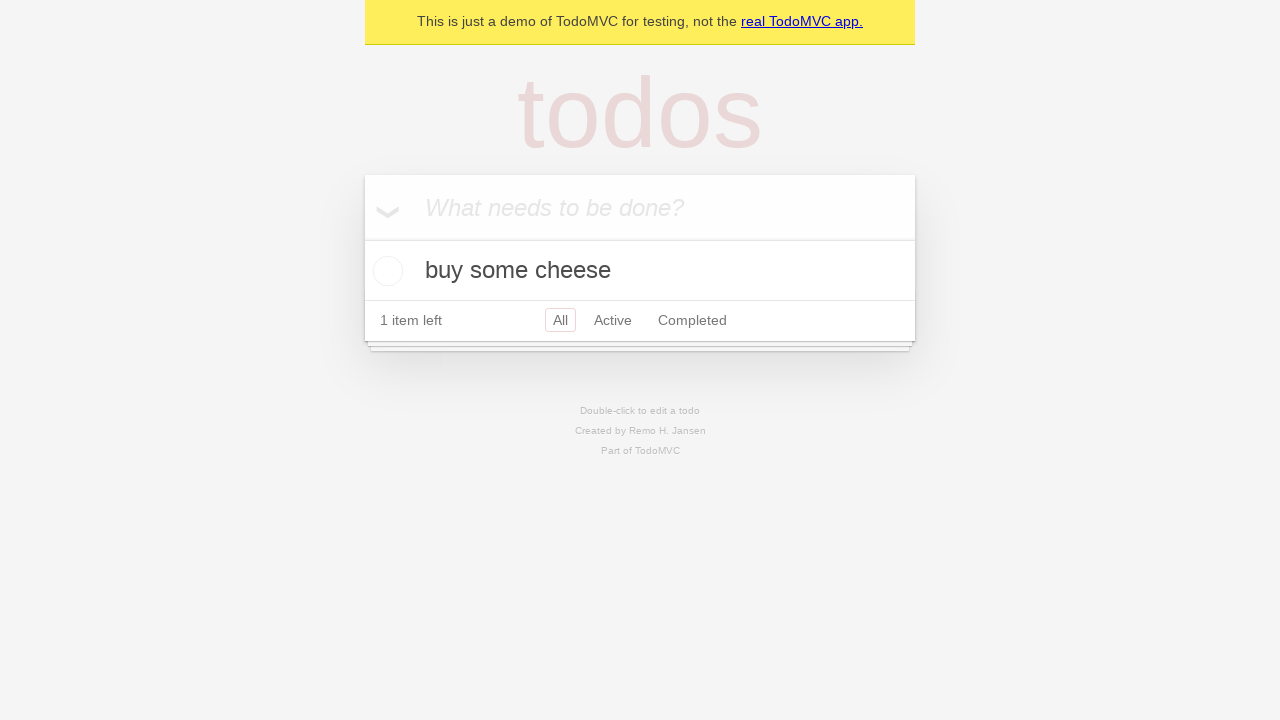

Filled todo input with 'feed the cat' on internal:attr=[placeholder="What needs to be done?"i]
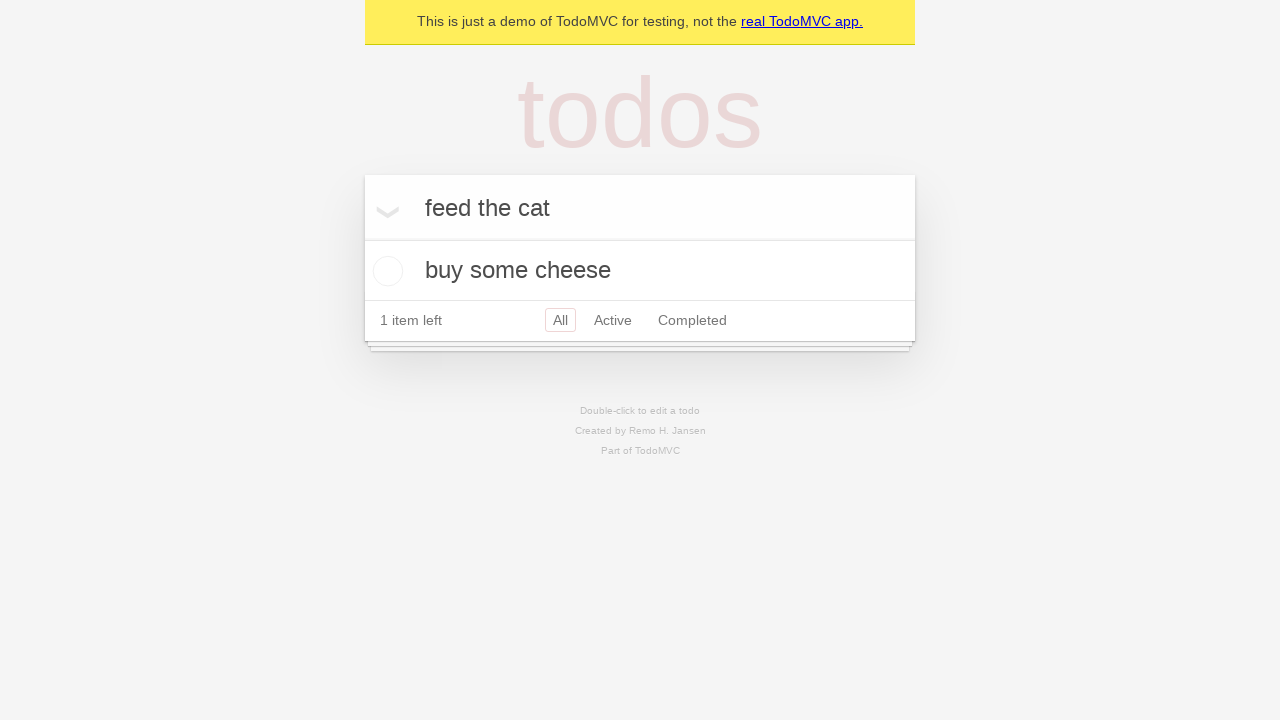

Pressed Enter to create second todo item on internal:attr=[placeholder="What needs to be done?"i]
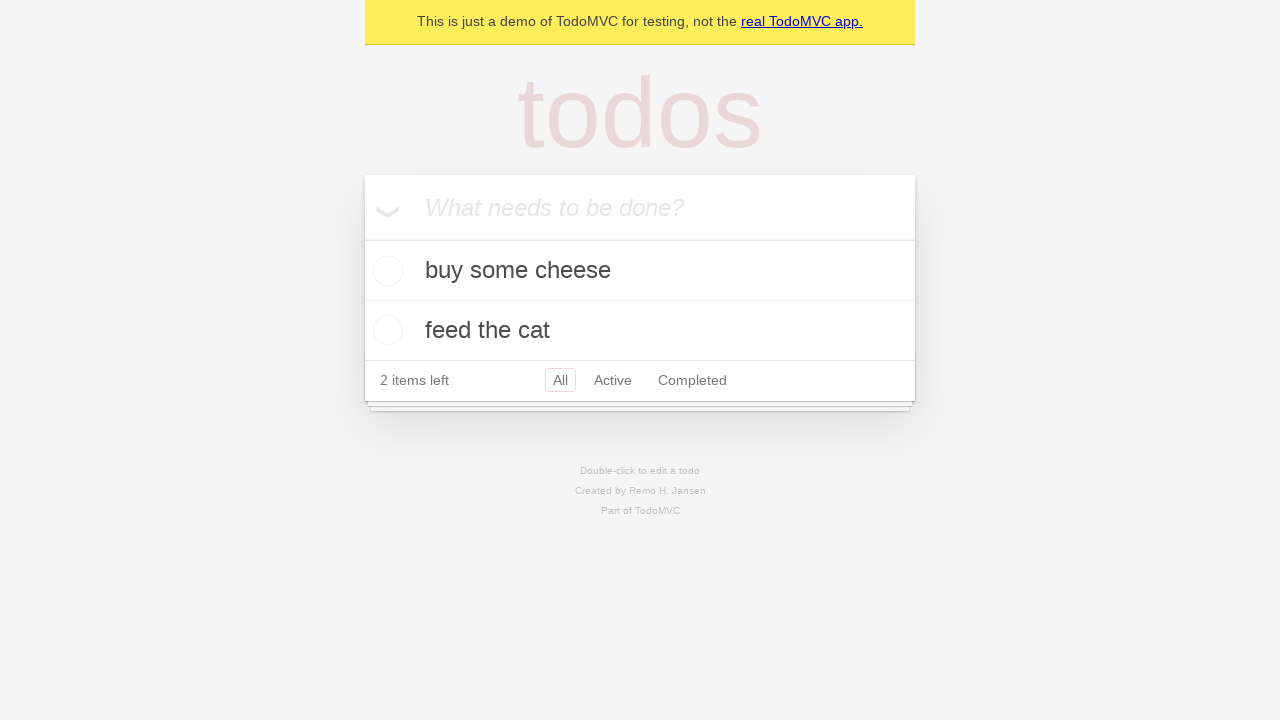

Checked the first todo item at (385, 271) on internal:testid=[data-testid="todo-item"s] >> nth=0 >> internal:role=checkbox
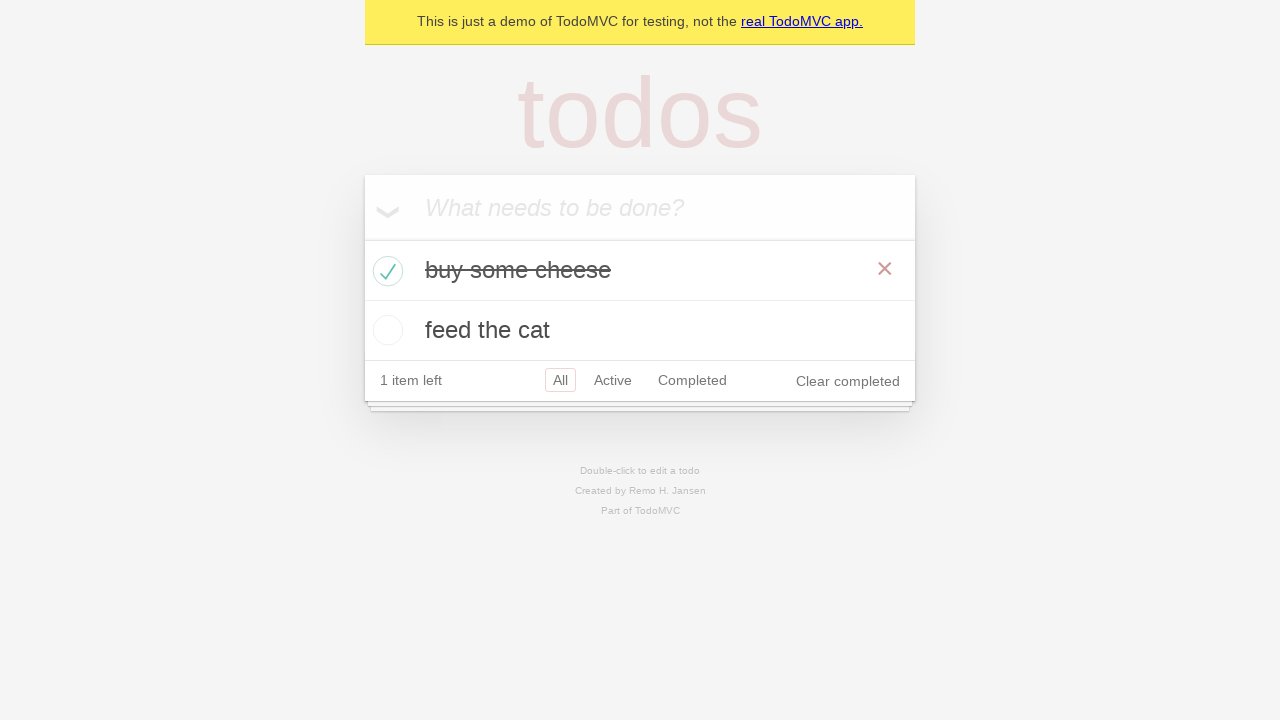

Reloaded the page
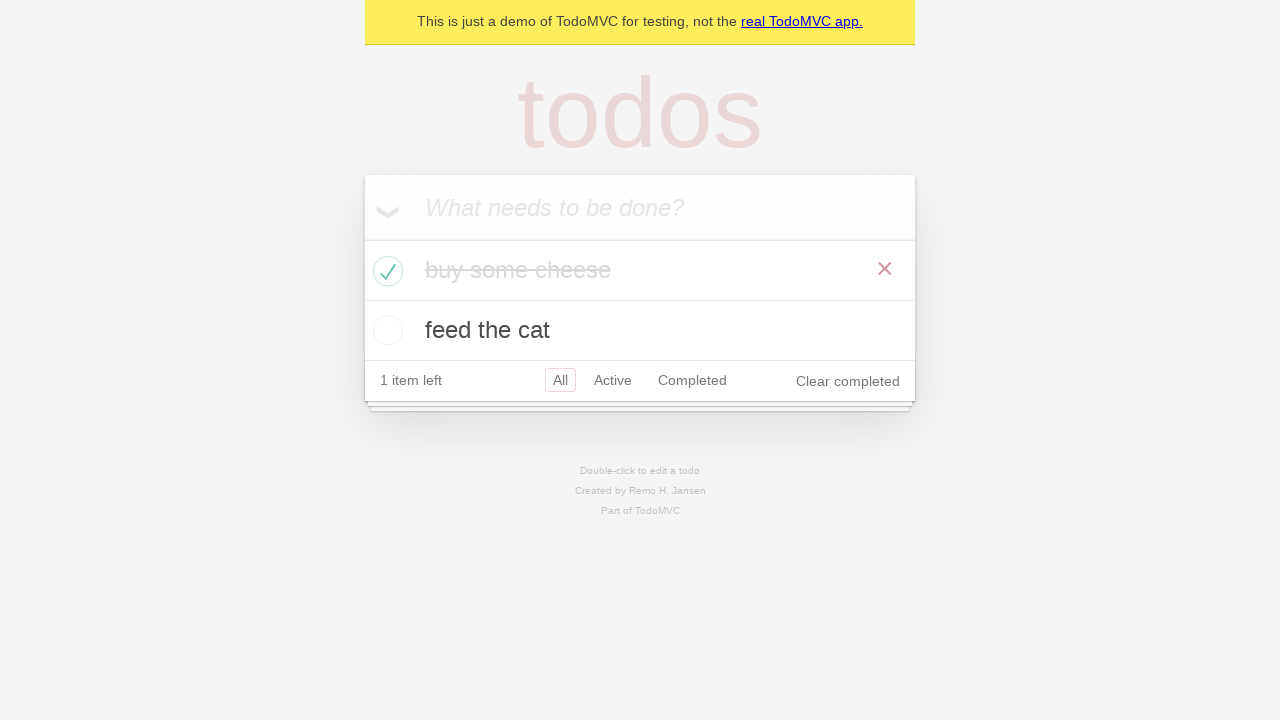

Todo items loaded after page reload - data persisted
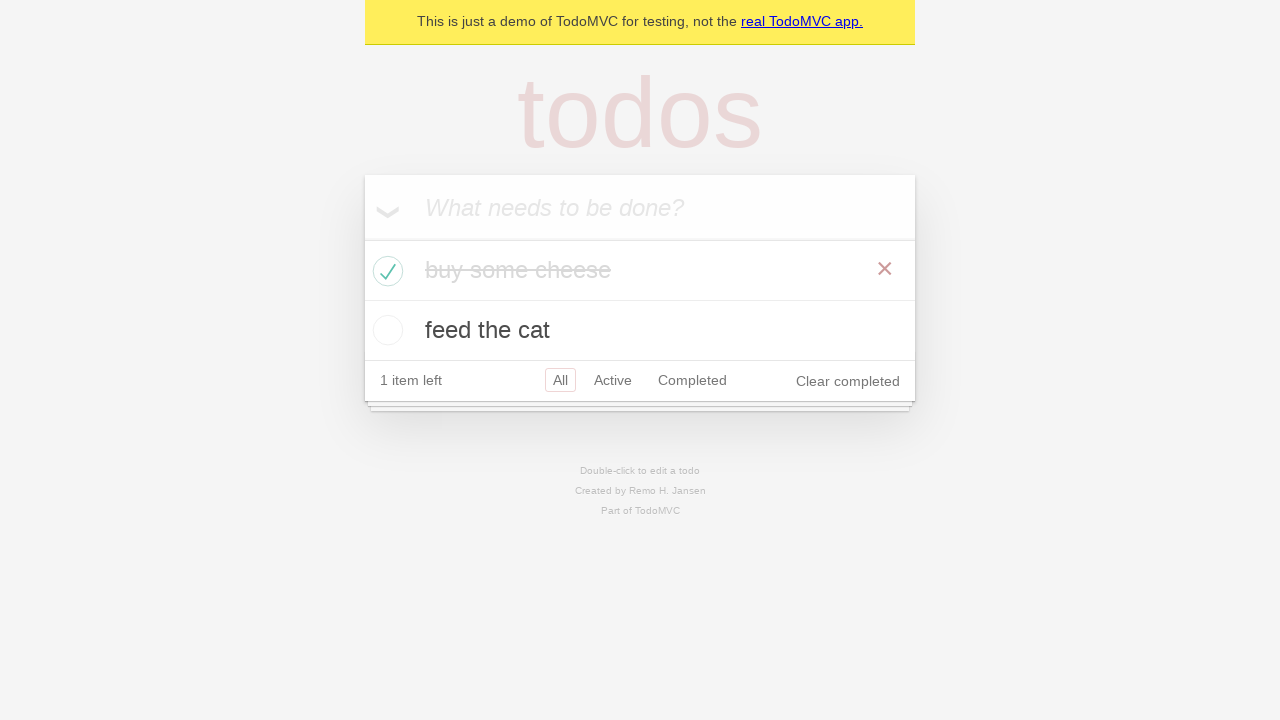

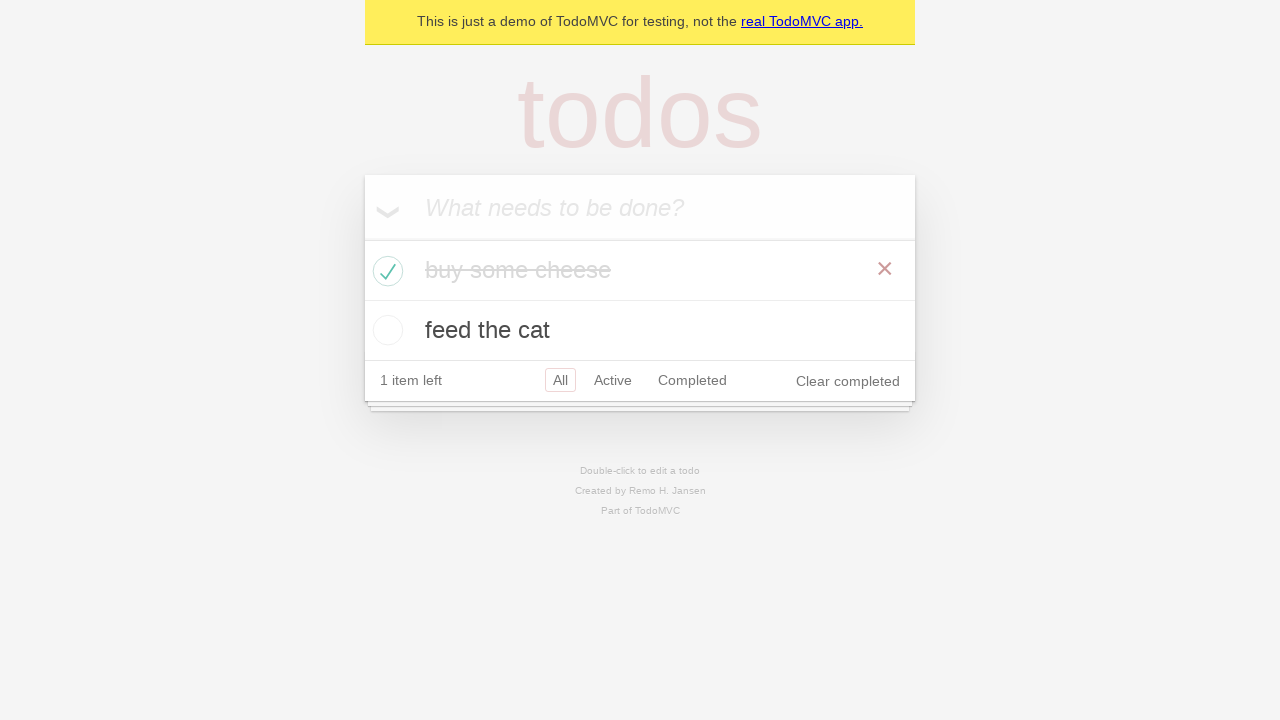